Tests browser navigation functionality by clicking a link, then using back, forward, and refresh navigation methods on W3Schools SQL tutorial page

Starting URL: https://www.w3schools.com/sql/

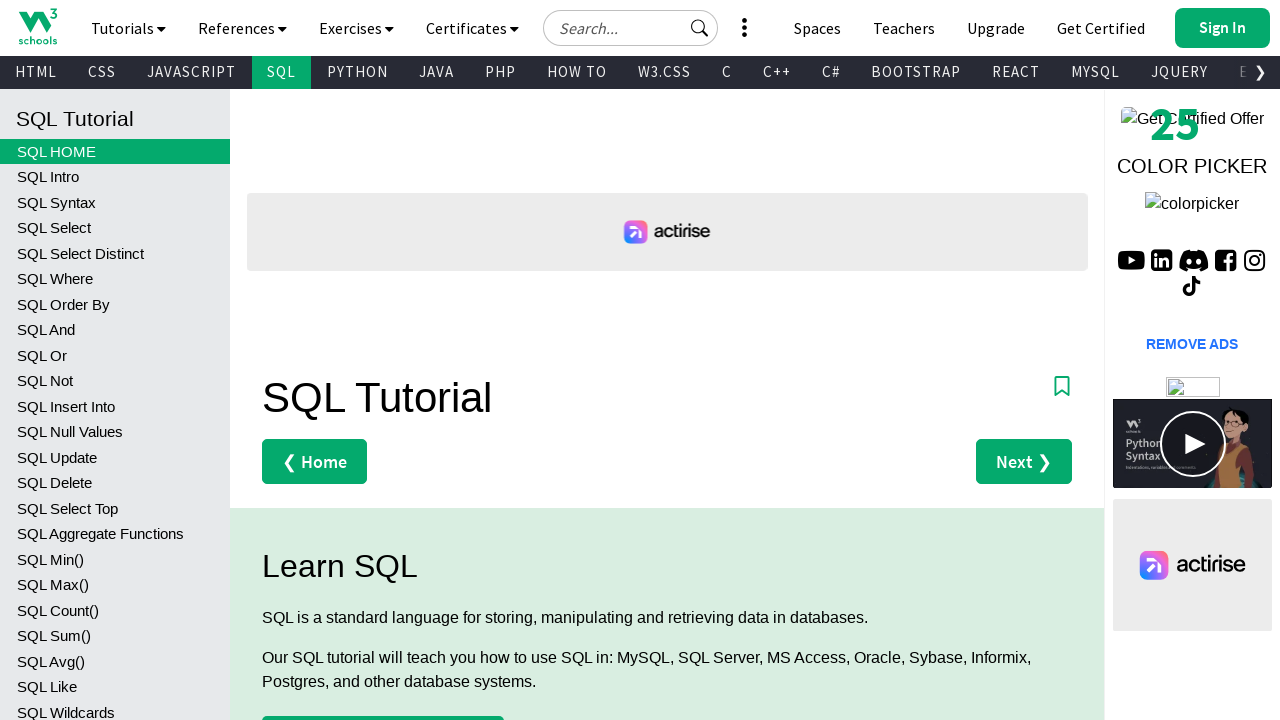

Clicked the first link in the left menu at (115, 151) on xpath=//*[@id="leftmenuinnerinner"]/a[1]
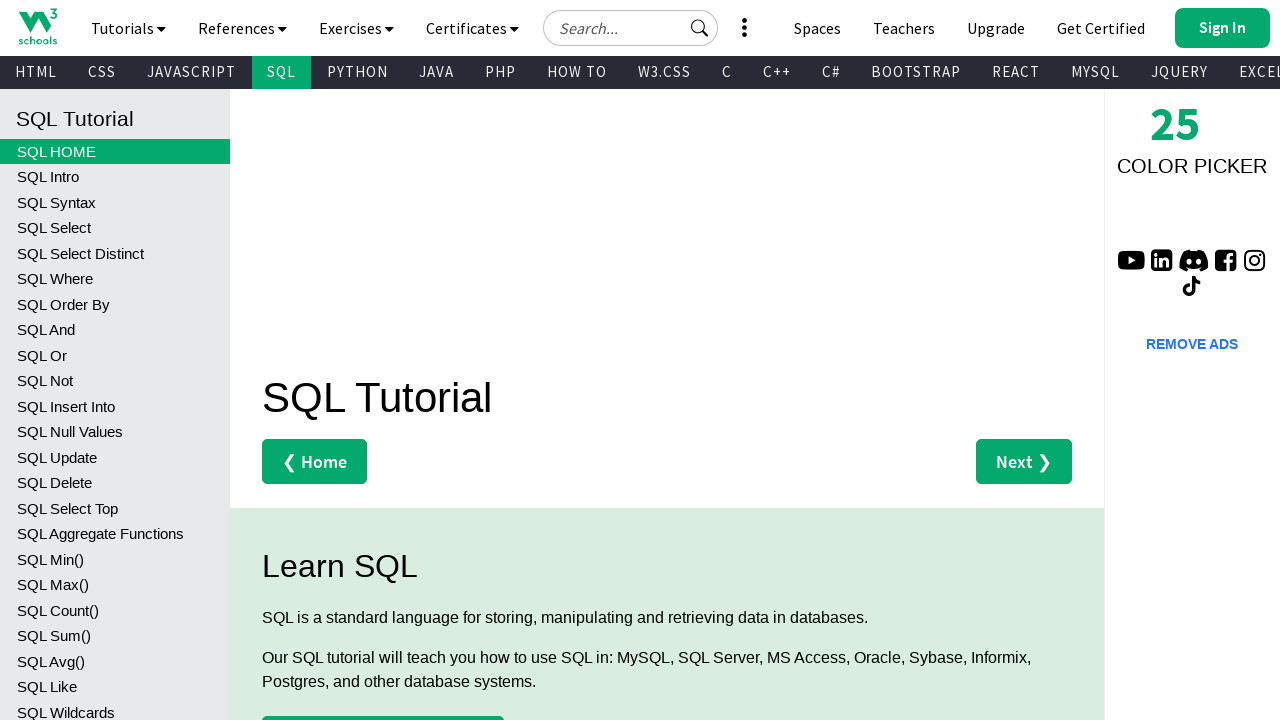

Navigated back to the previous page
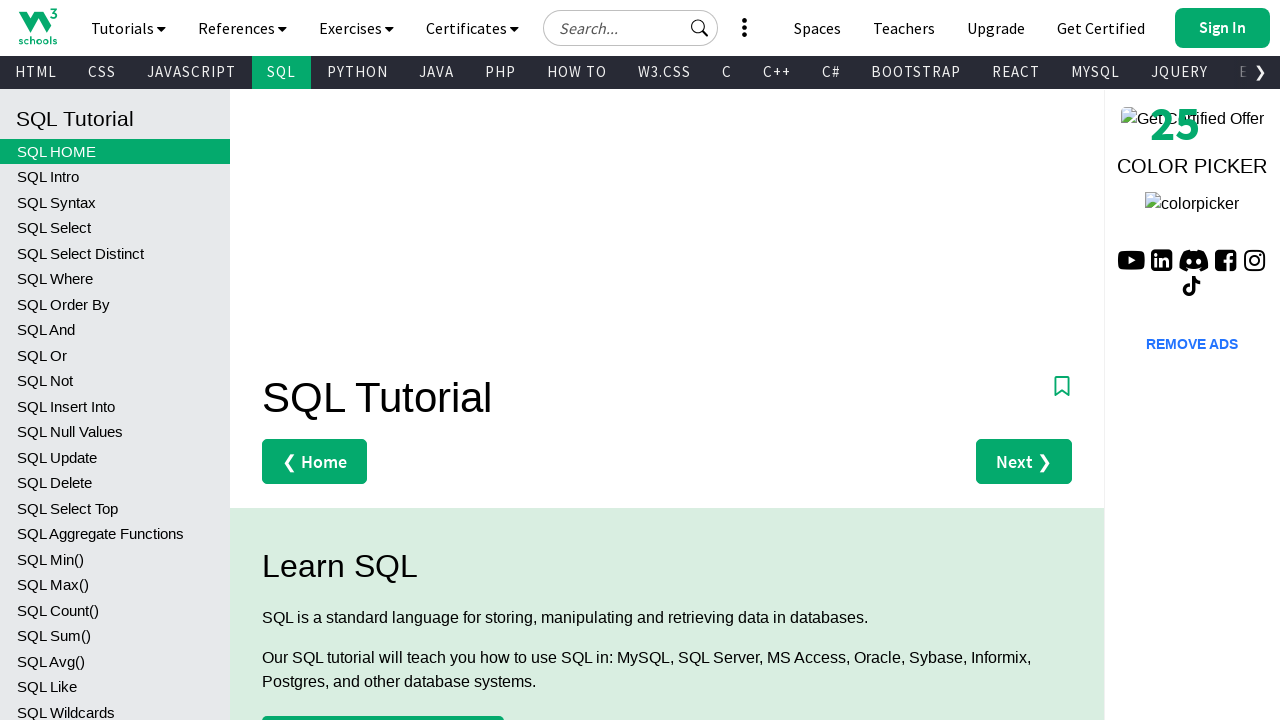

Navigated forward to the next page
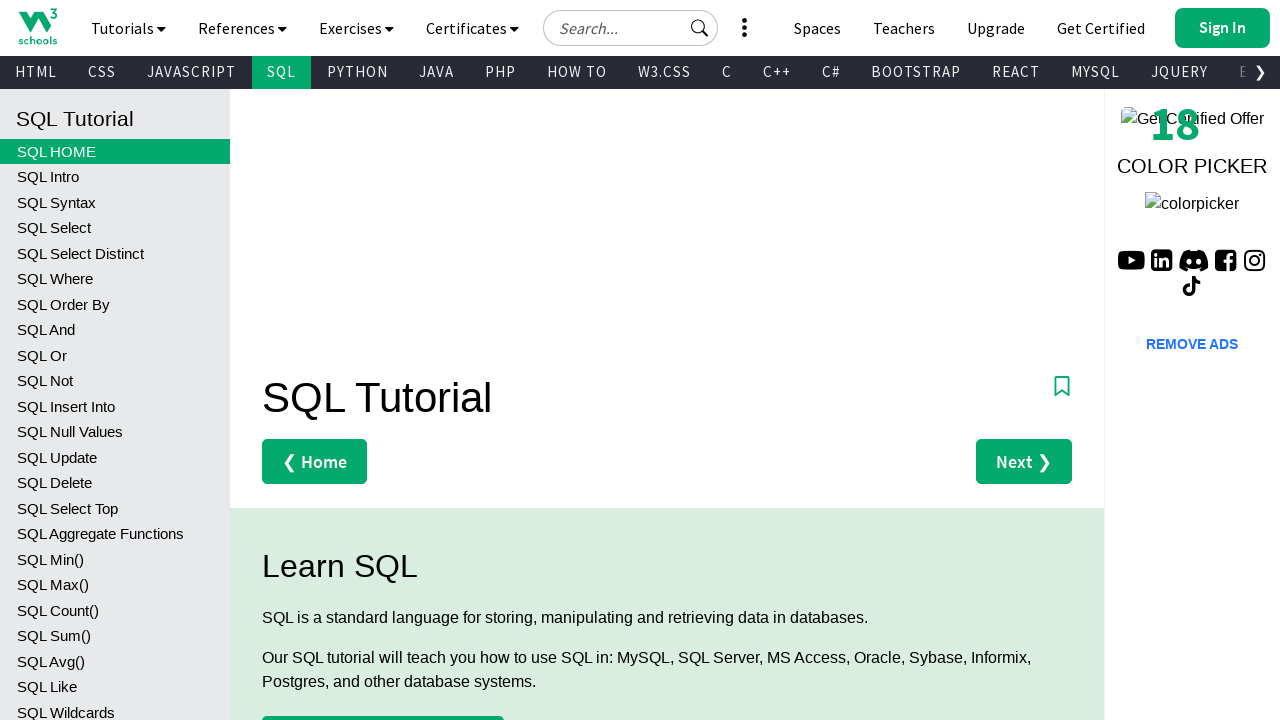

Refreshed the current page
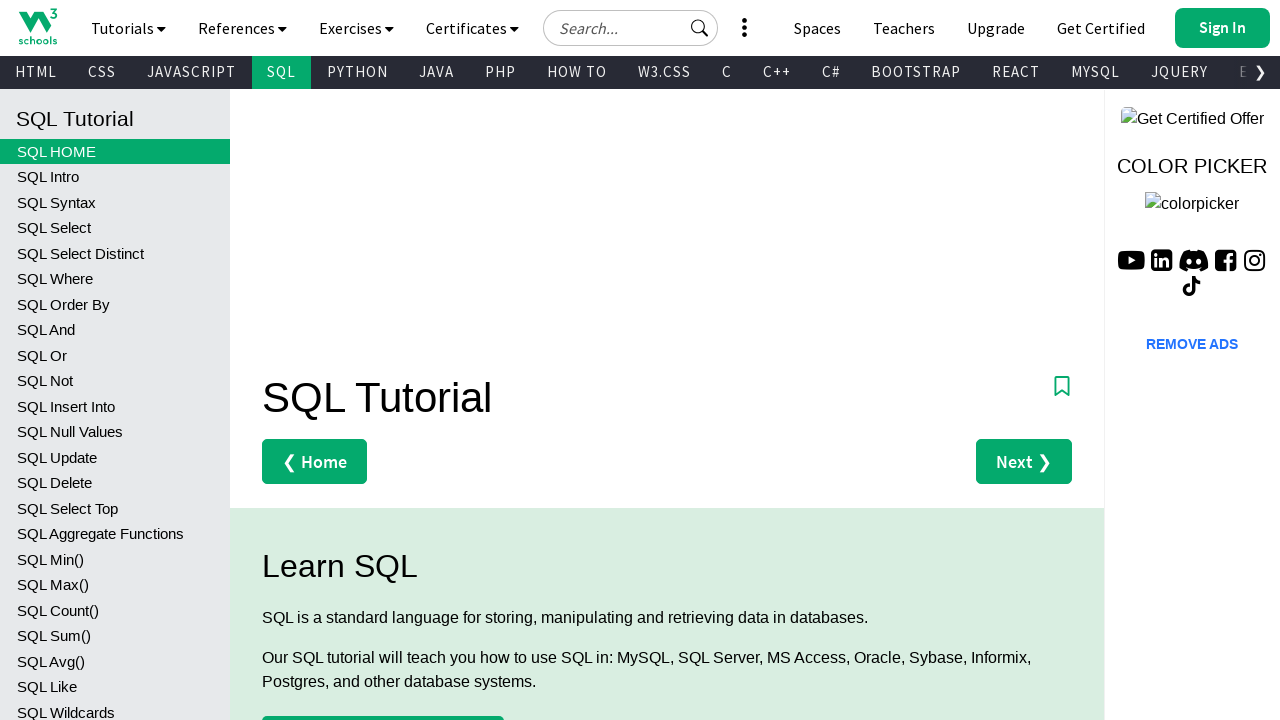

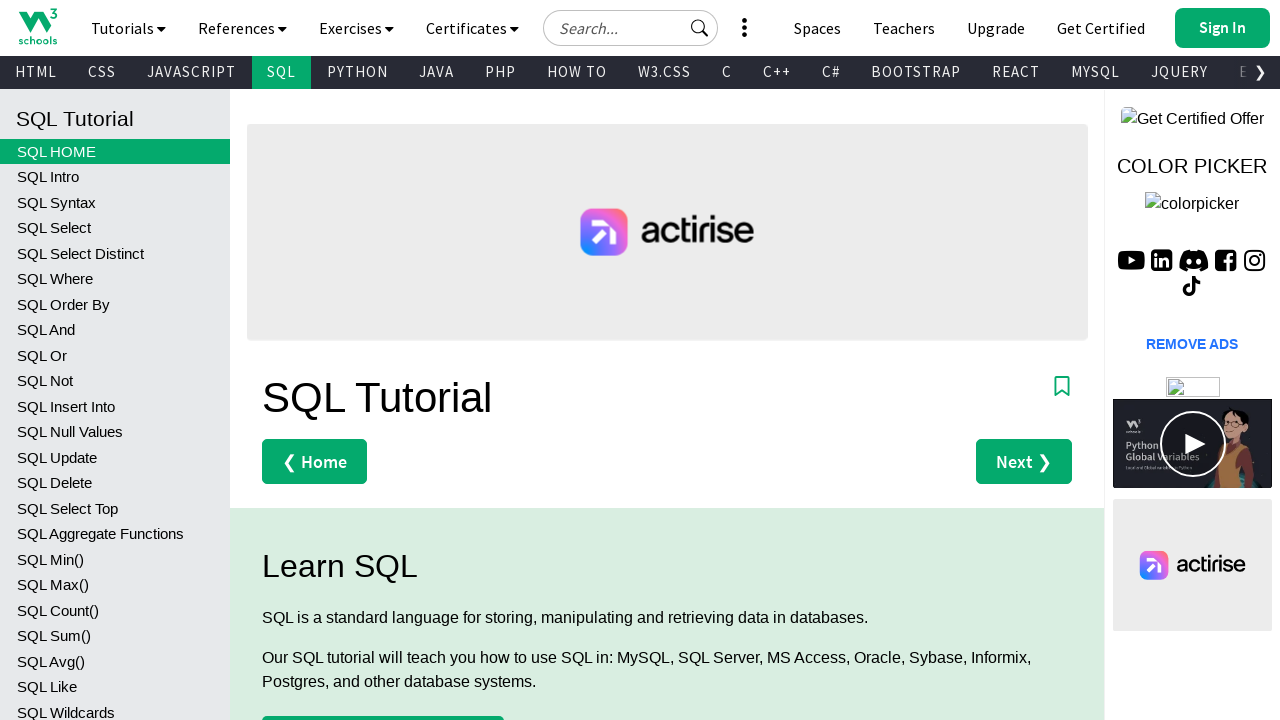